Tests the Tooltip jQuery UI component by entering an age value in the input field that has a tooltip.

Starting URL: https://jqueryui.com/

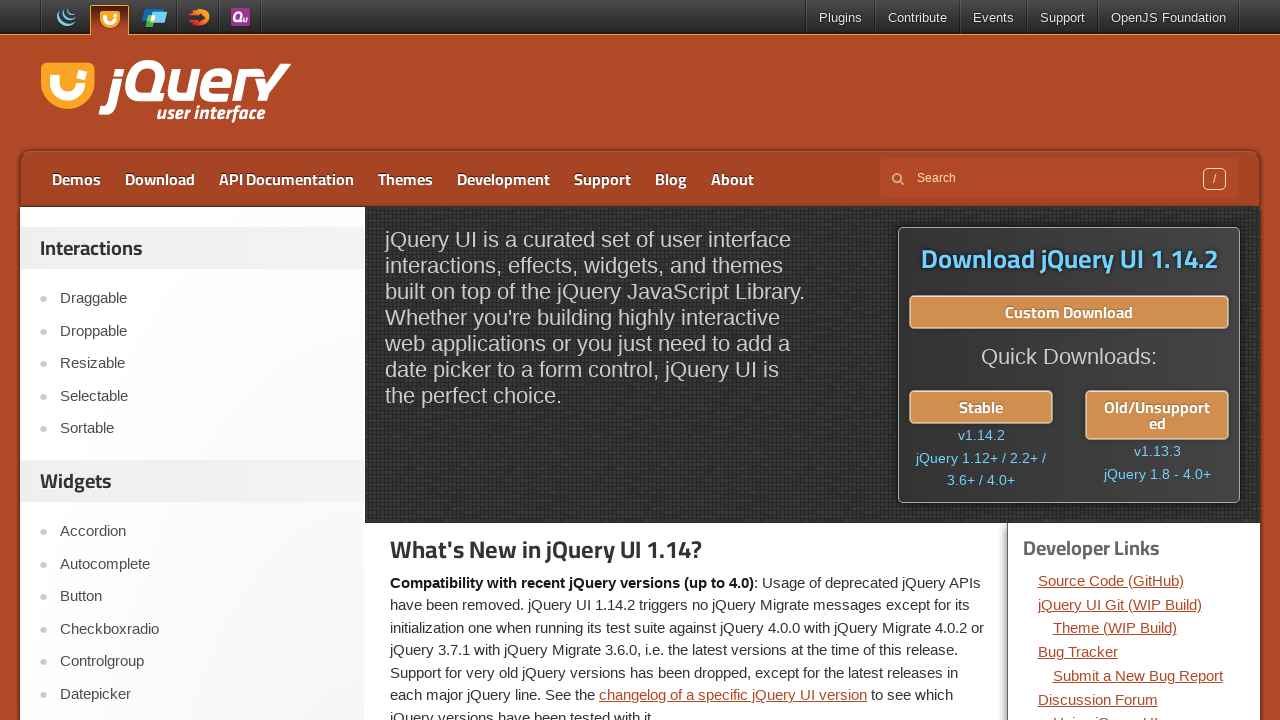

Clicked on the Tooltip link at (202, 360) on a:text('Tooltip')
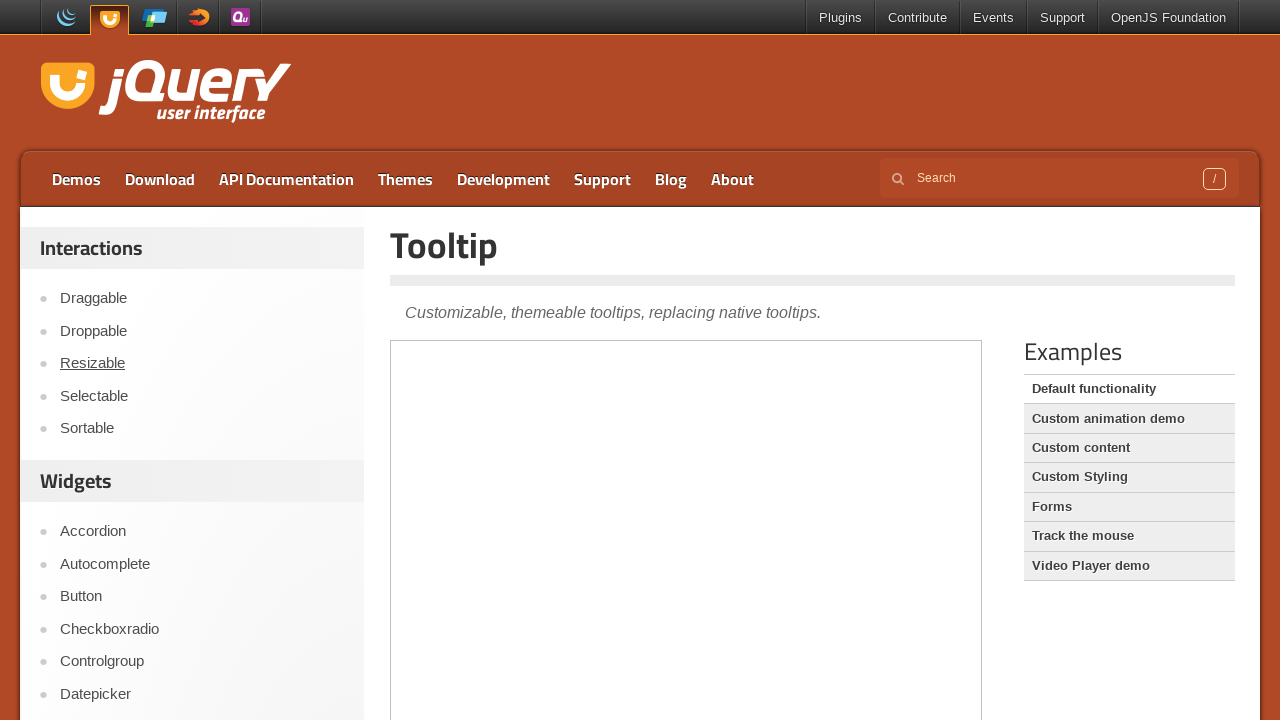

Tooltip page loaded and heading appeared
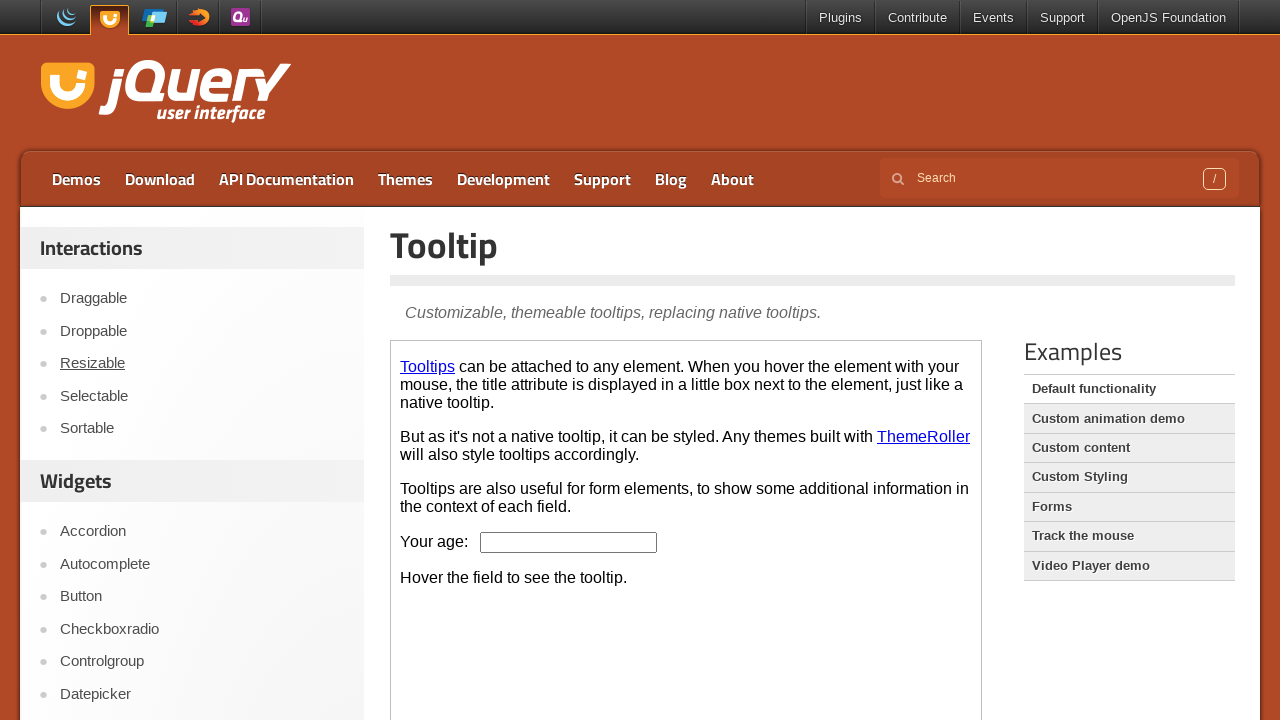

Located the demo iframe
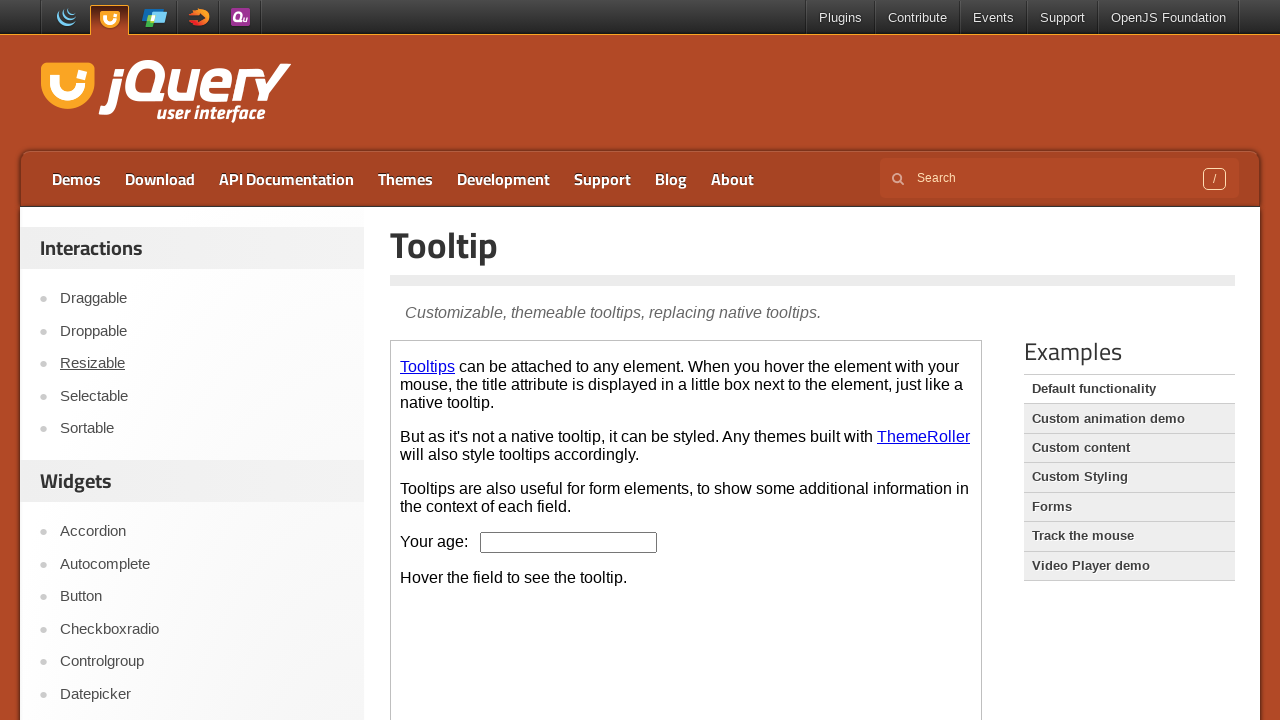

Entered age value '45' in the input field with tooltip on iframe.demo-frame >> internal:control=enter-frame >> #age
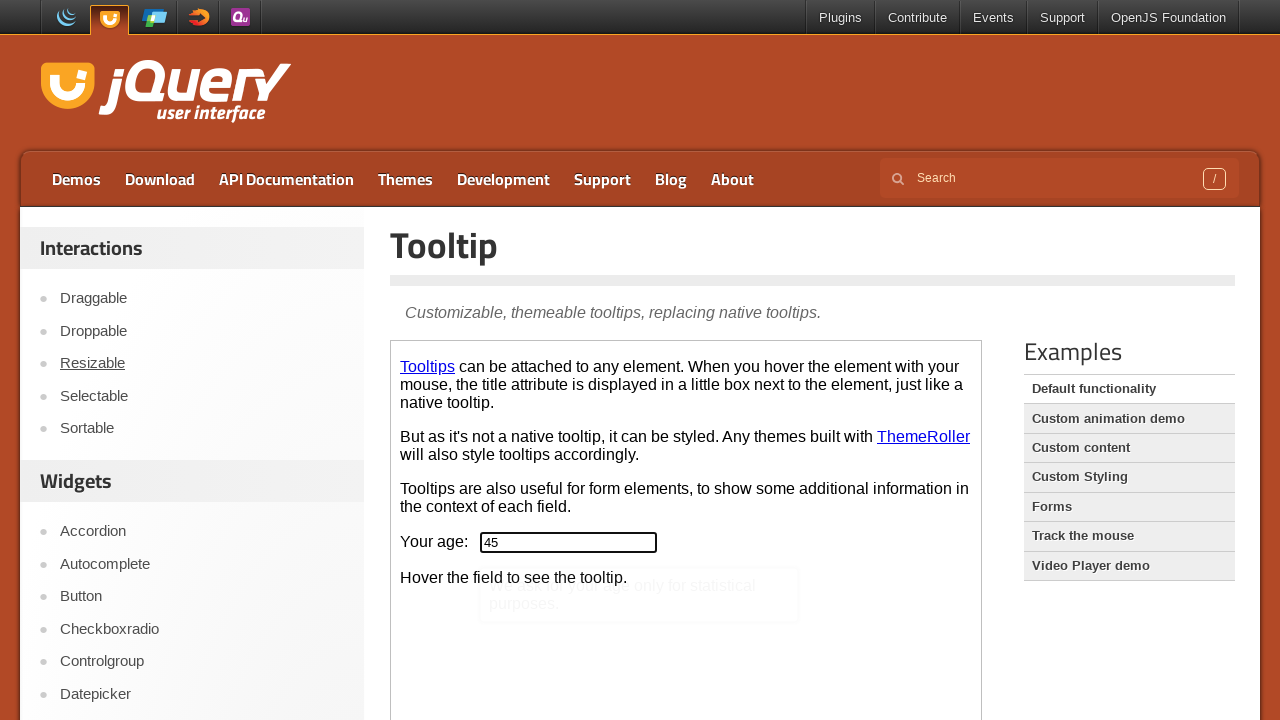

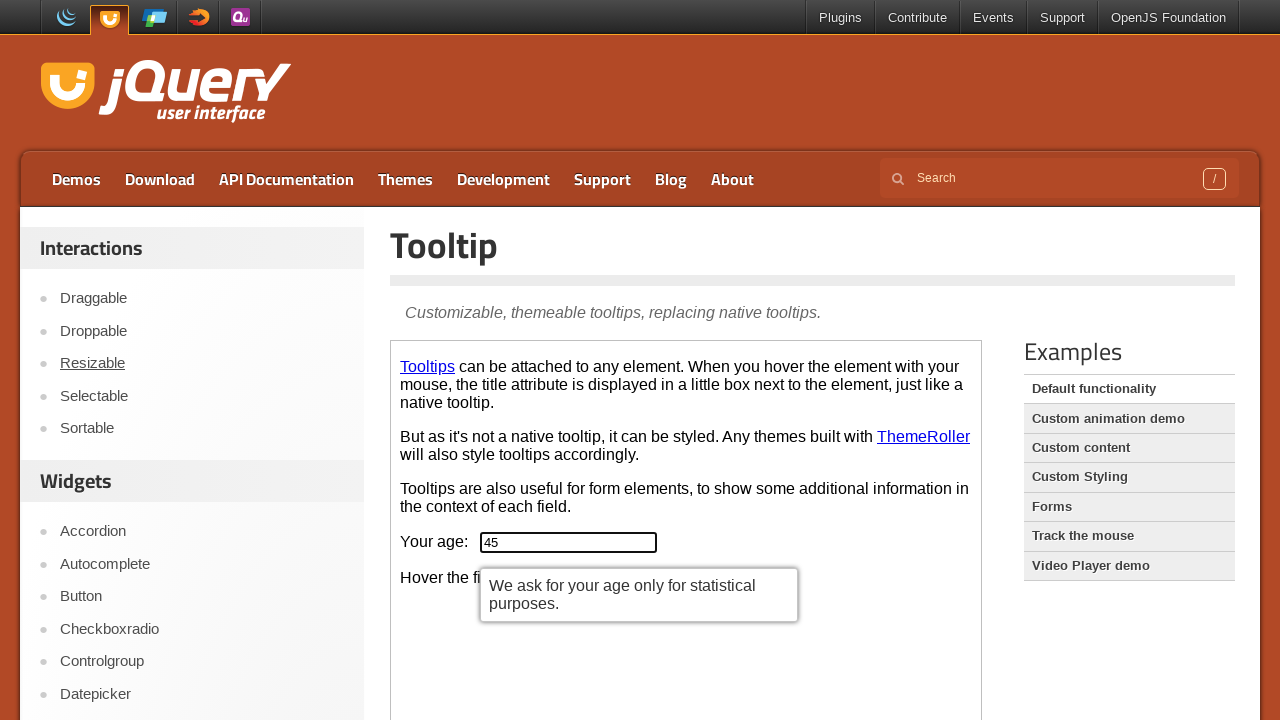